Verifies the initial state of form elements by checking their attributes like checked and disabled status

Starting URL: http://suninjuly.github.io/math.html

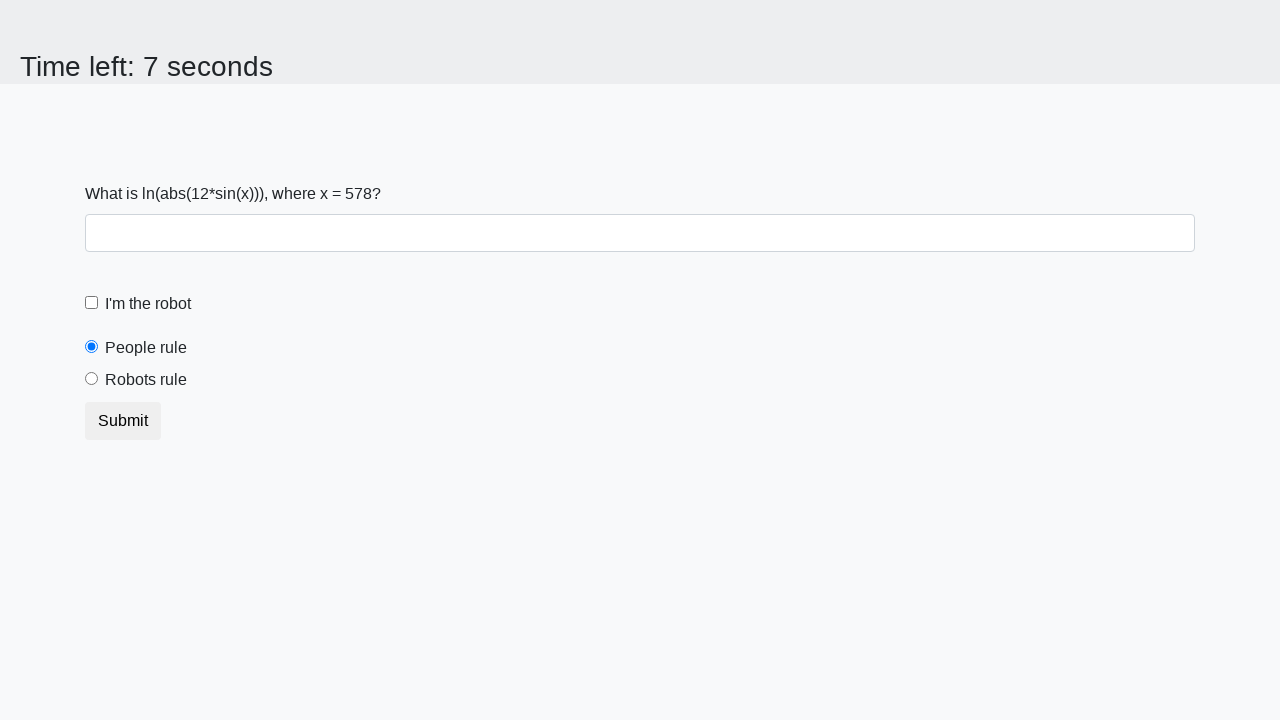

Retrieved 'checked' attribute from people radio button
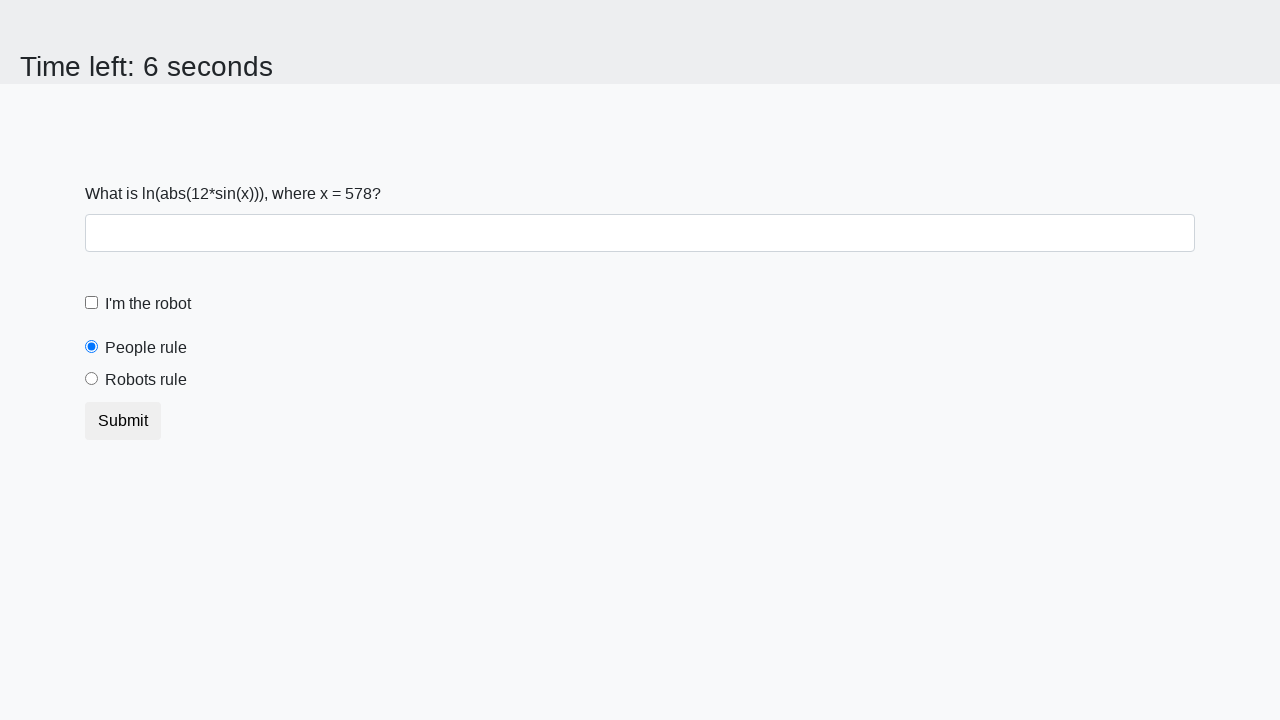

Retrieved 'checked' attribute from robots radio button
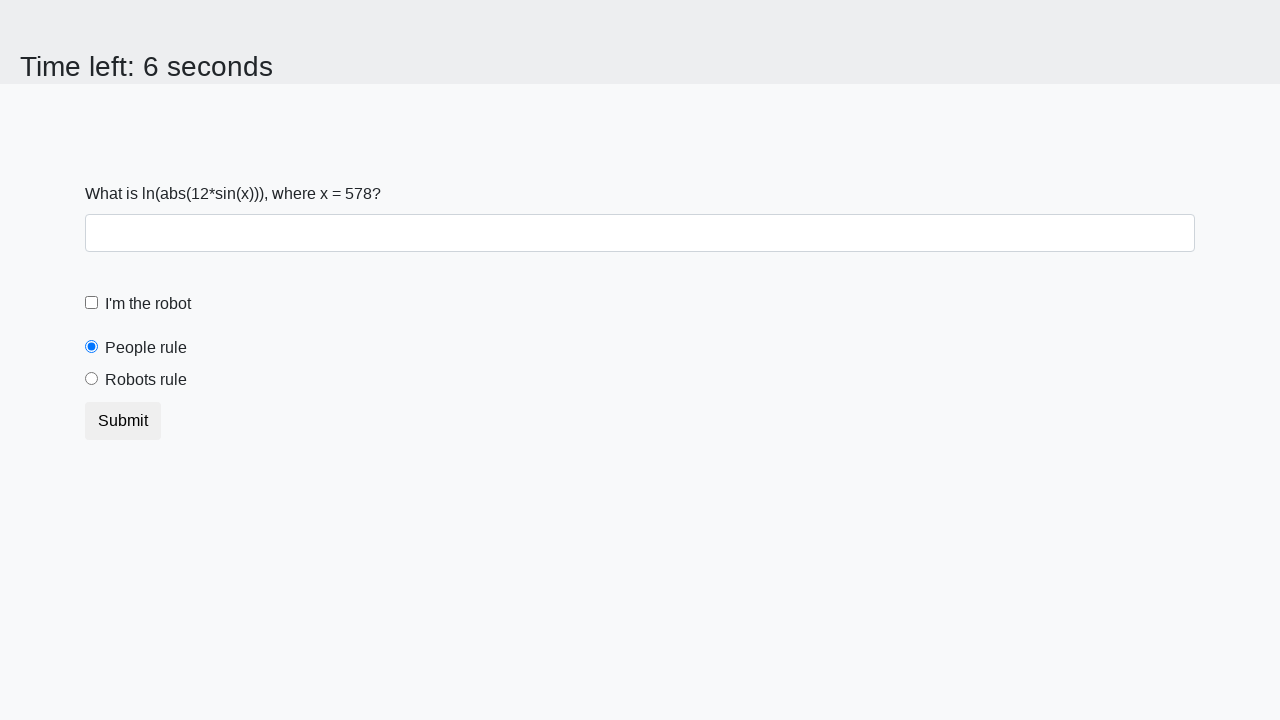

Retrieved initial 'disabled' attribute from submit button
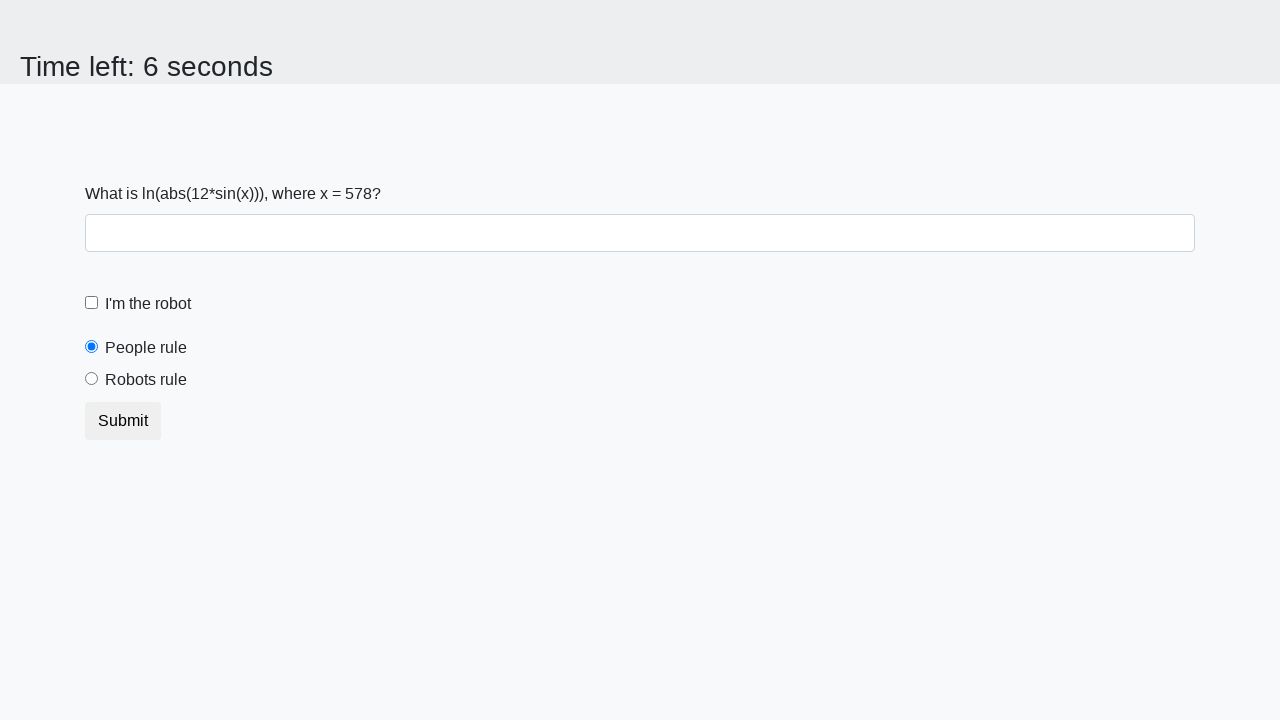

Waited 10 seconds for form state to change
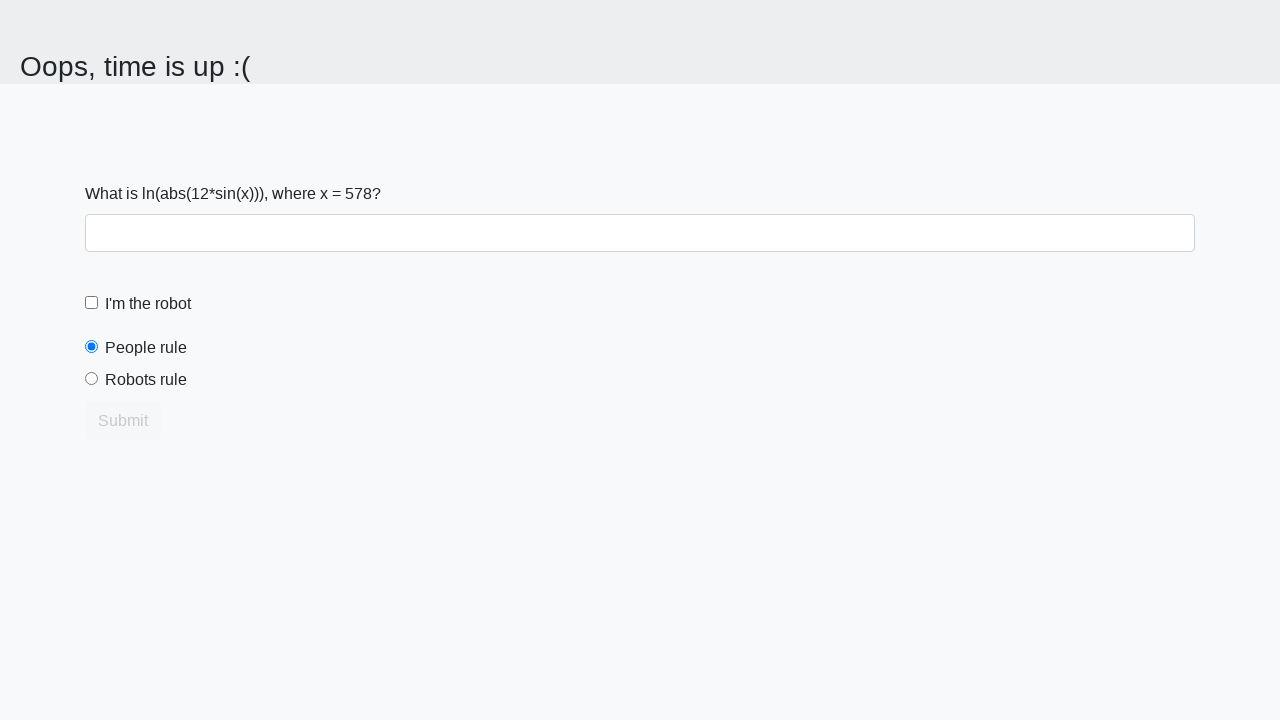

Retrieved 'disabled' attribute from submit button after 10 second wait
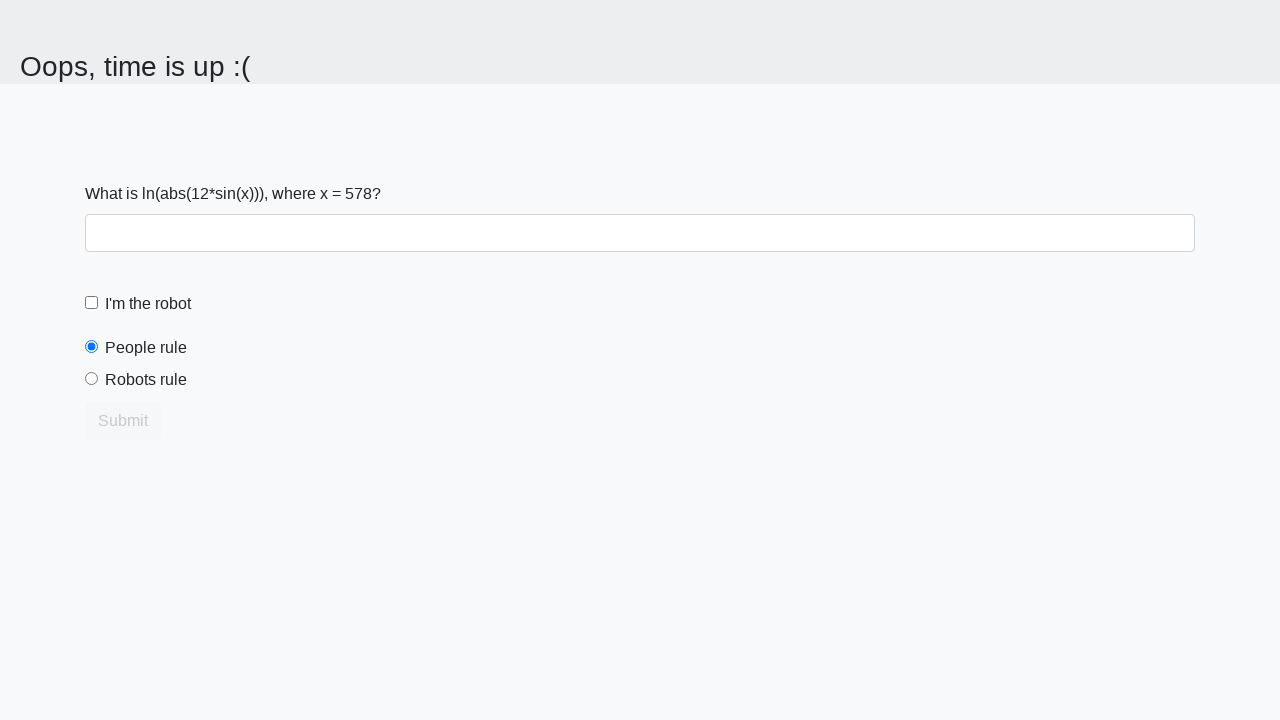

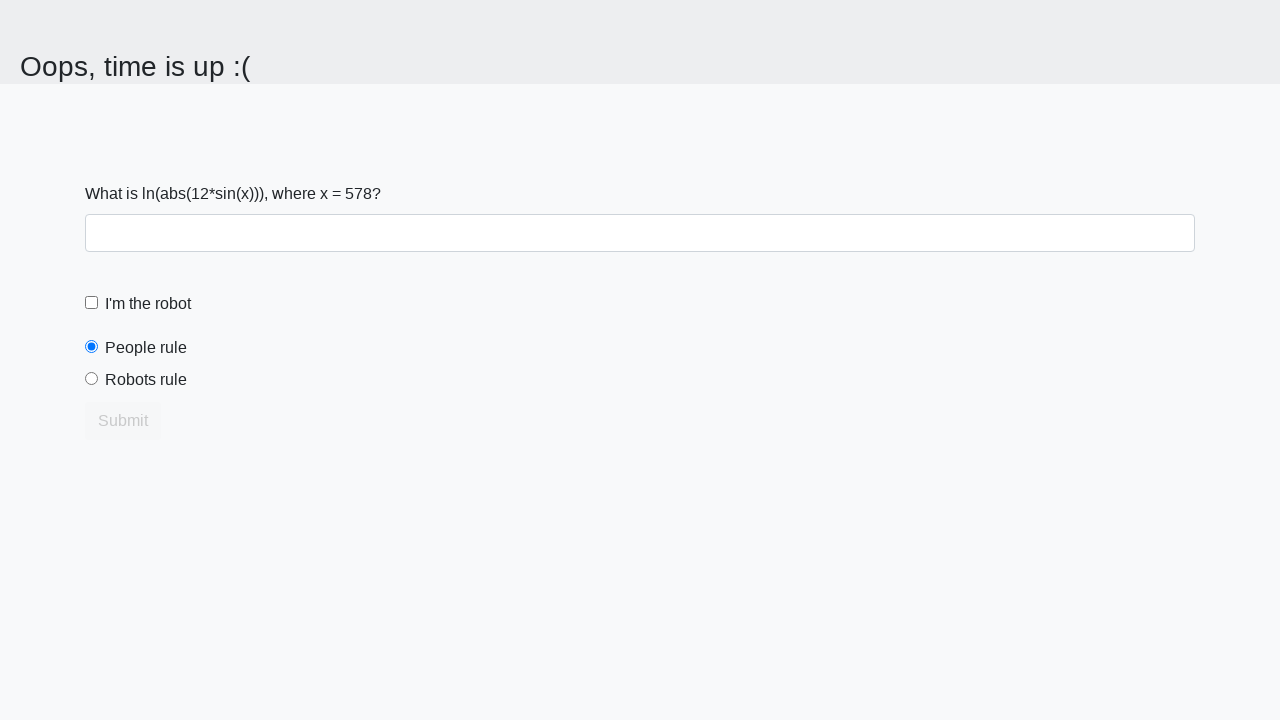